Tests synchronization by clicking a button and checking if a checkbox element appears in the DOM

Starting URL: https://atidcollege.co.il/Xamples/ex_synchronization.html

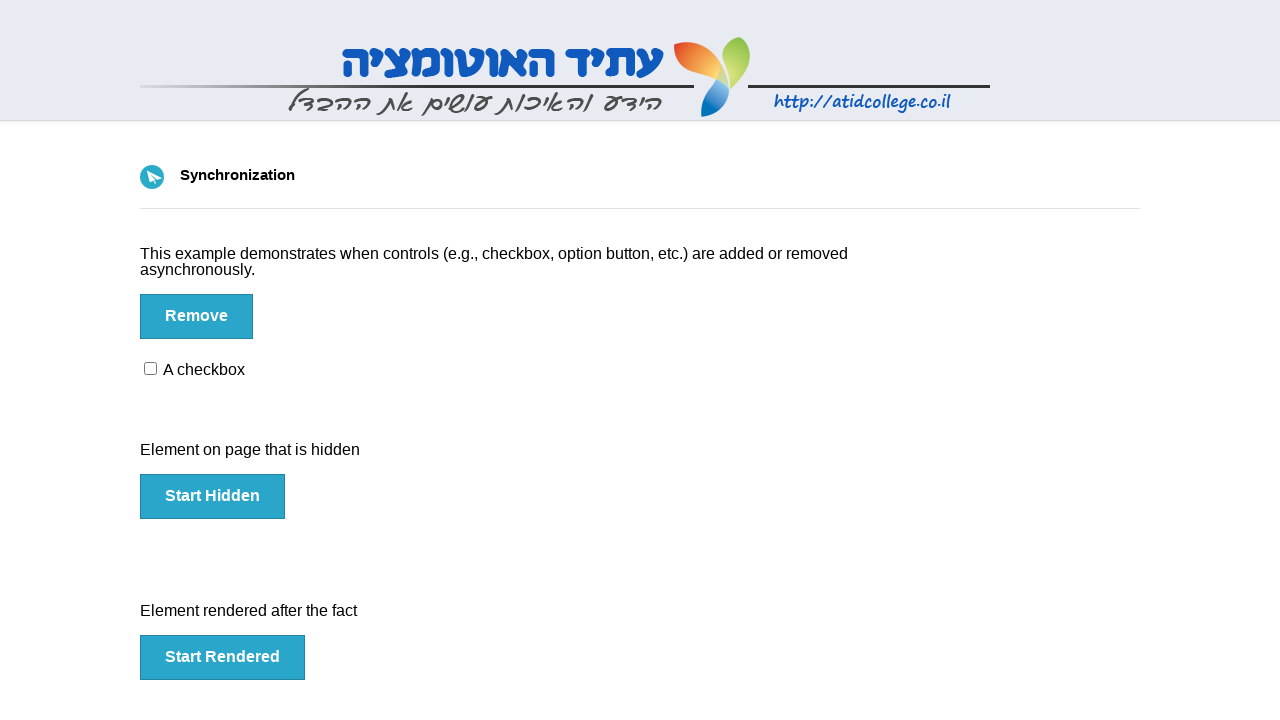

Clicked button to trigger element appearance at (196, 316) on #btn
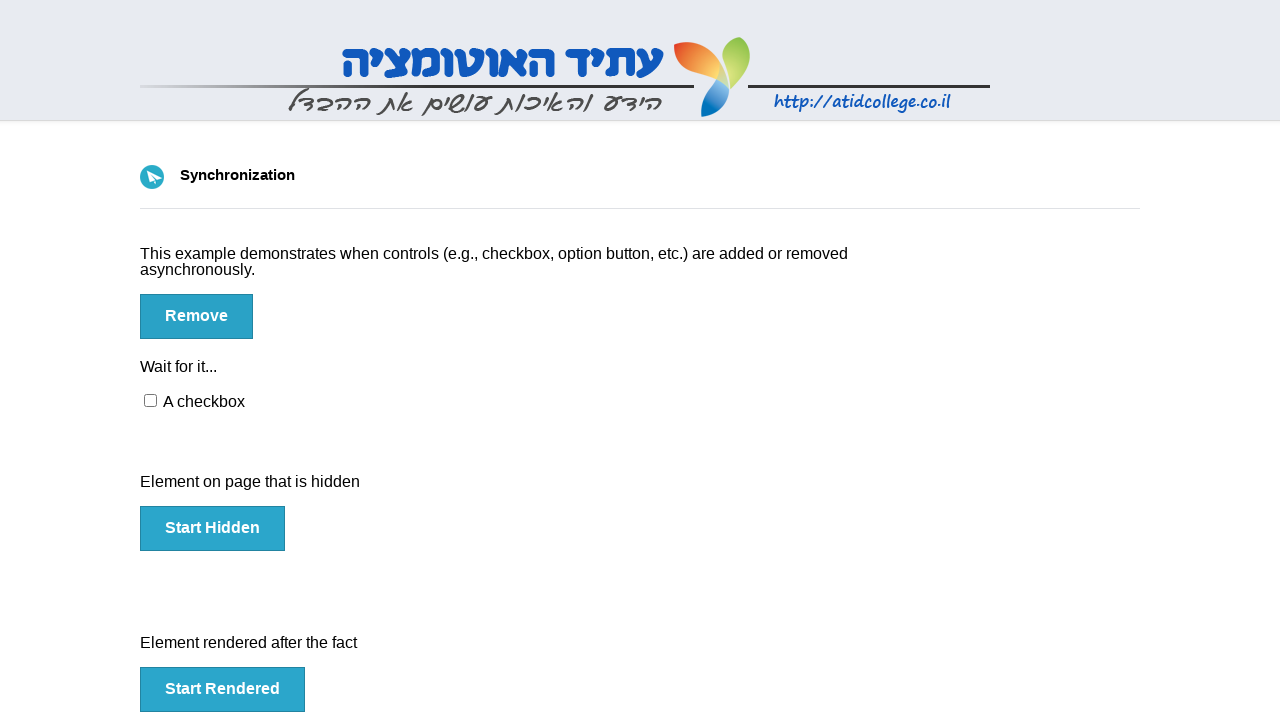

Waited 5 seconds for element to potentially appear
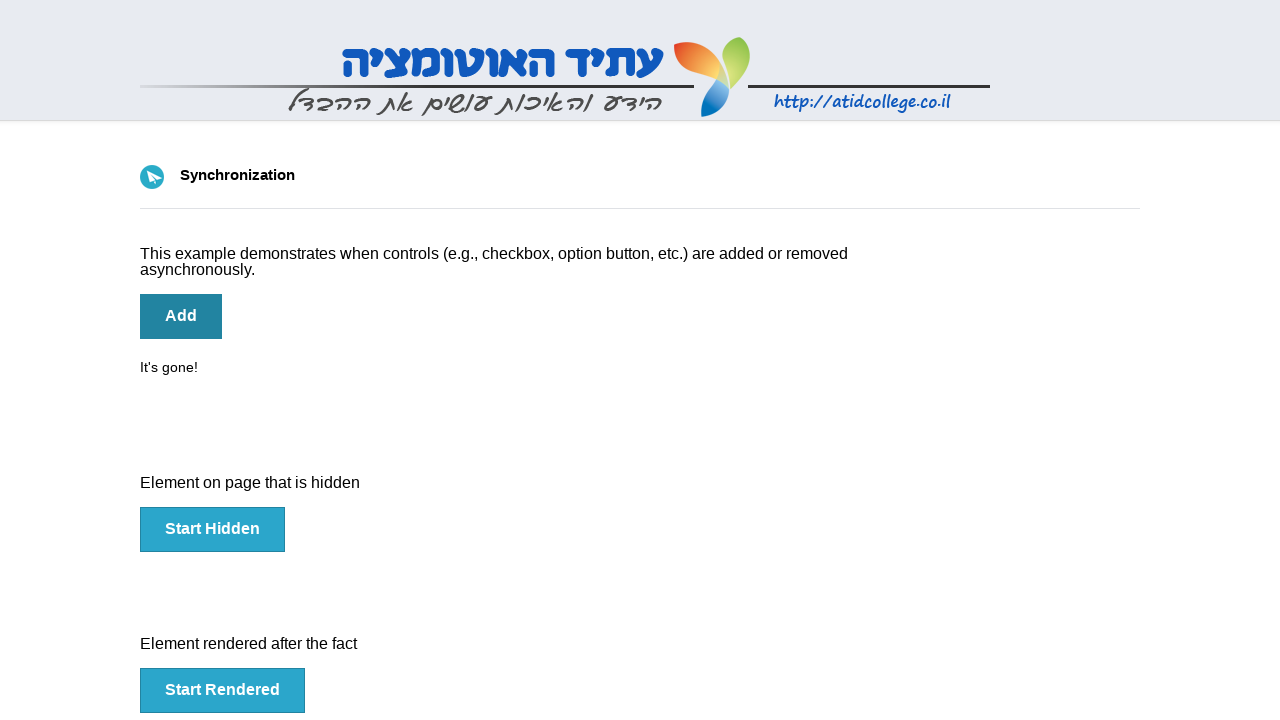

Checkbox element not found in the DOM
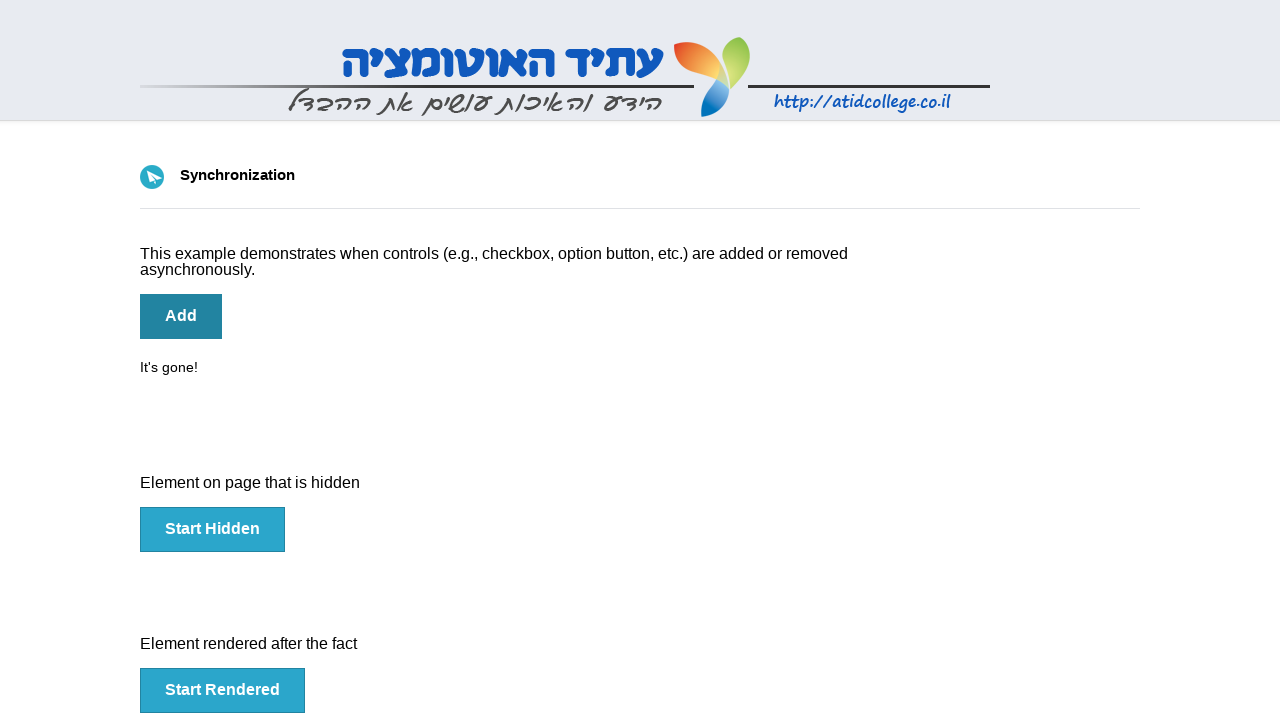

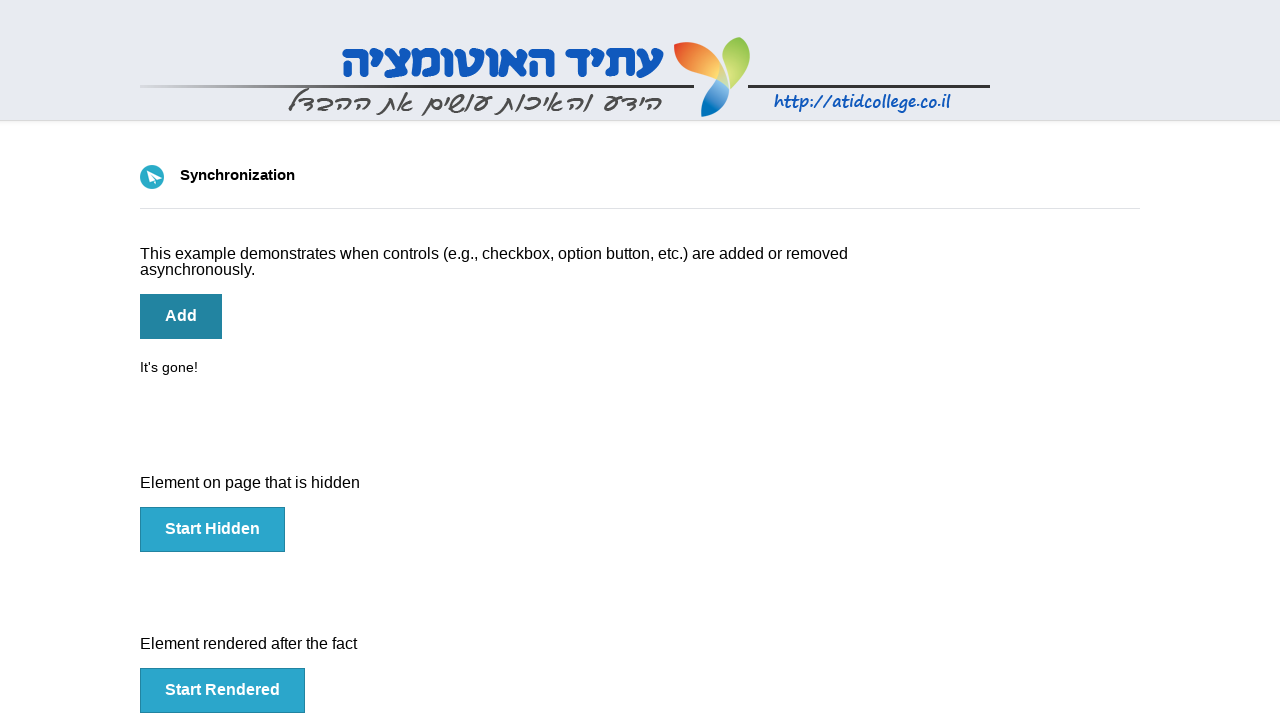